Tests static dropdown functionality by selecting different currency options using various selection methods (by index, value, and visible text)

Starting URL: https://rahulshettyacademy.com/dropdownsPractise/

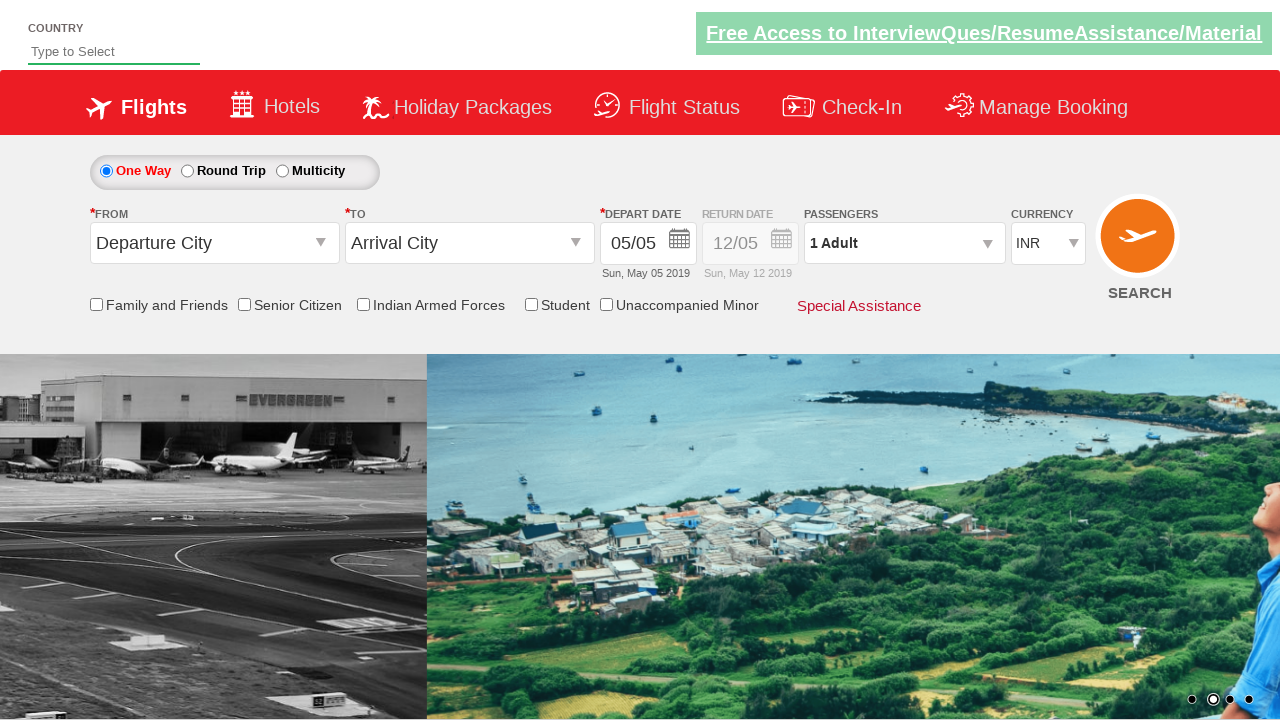

Located currency dropdown element
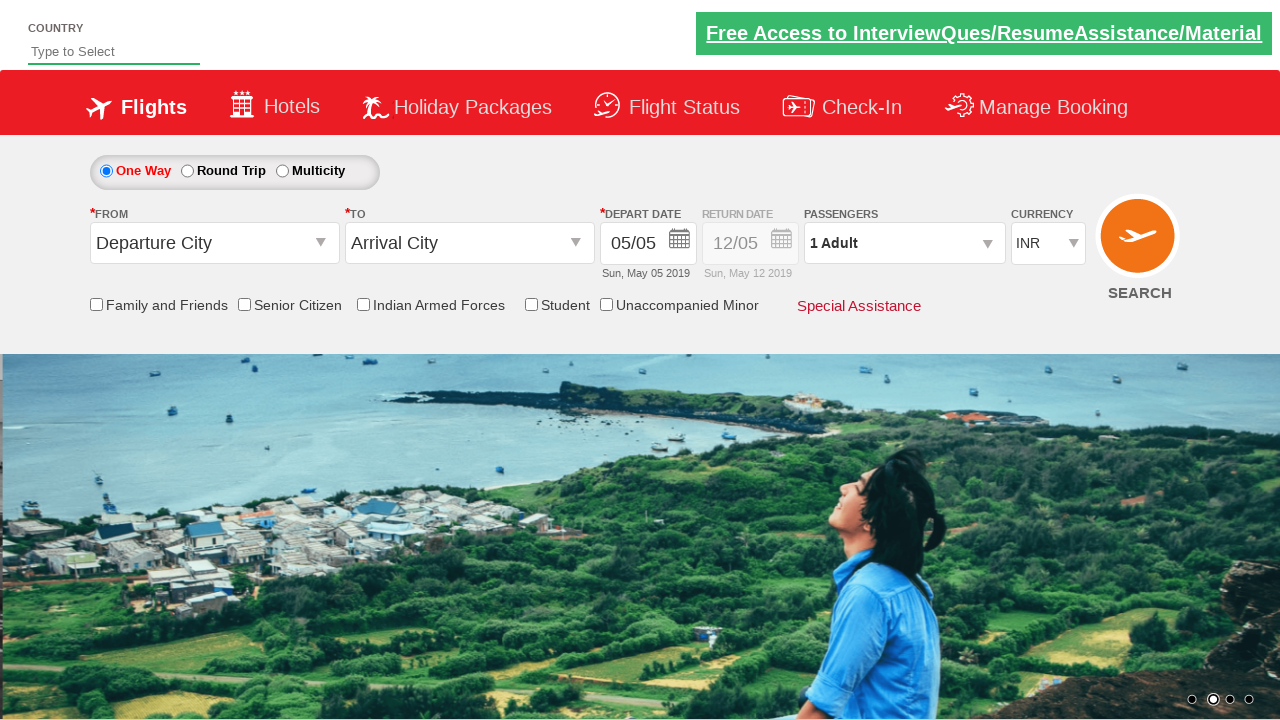

Selected currency by index 2 (3rd option) on #ctl00_mainContent_DropDownListCurrency
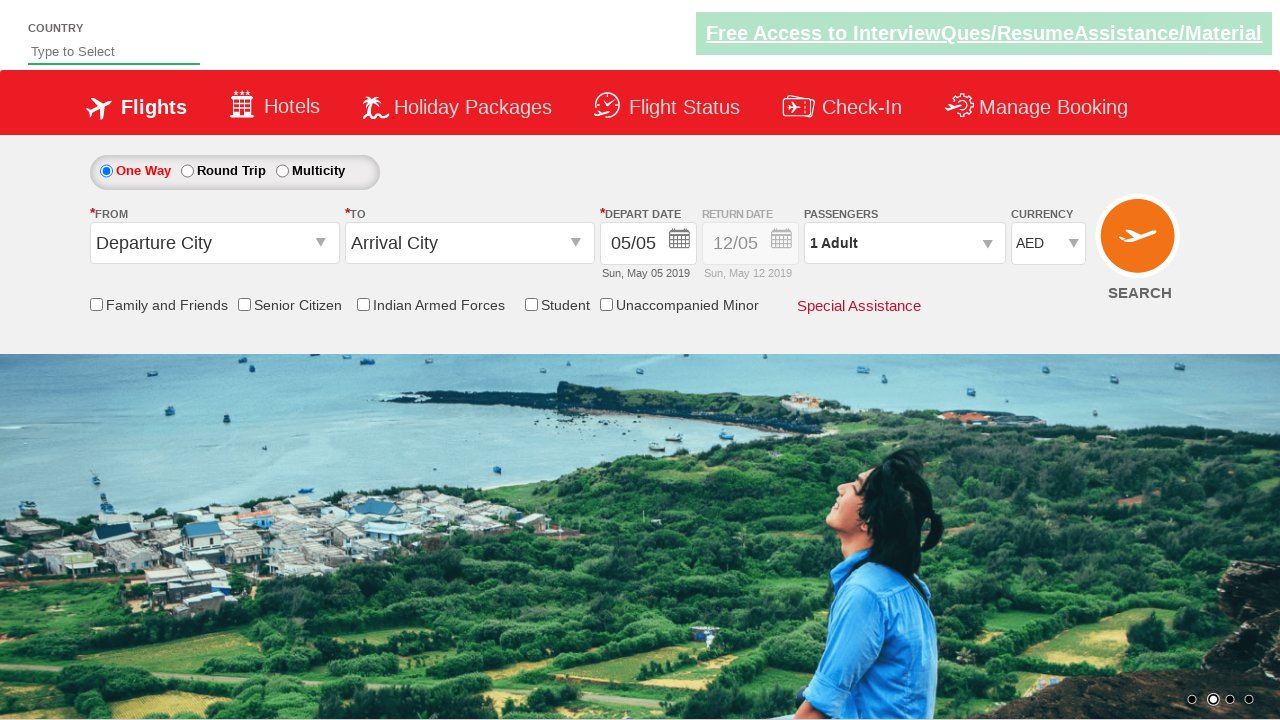

Selected currency by value attribute 'INR' on #ctl00_mainContent_DropDownListCurrency
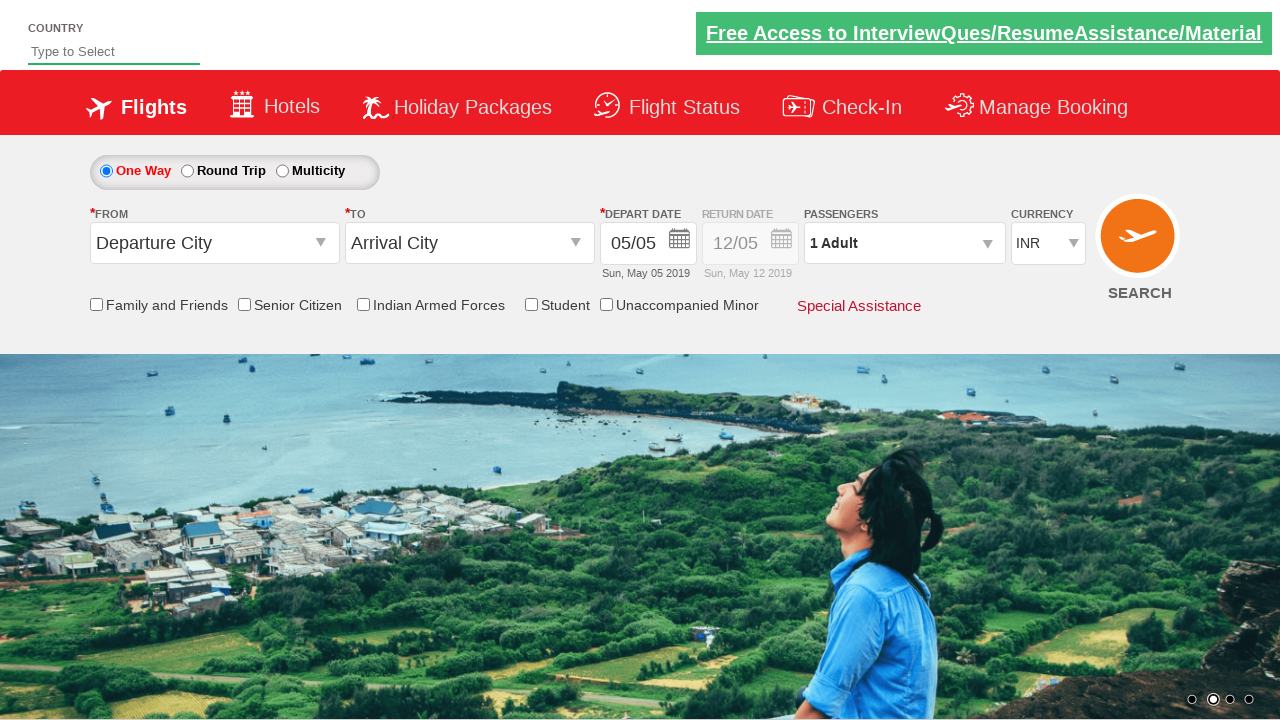

Selected currency by visible text 'USD' on #ctl00_mainContent_DropDownListCurrency
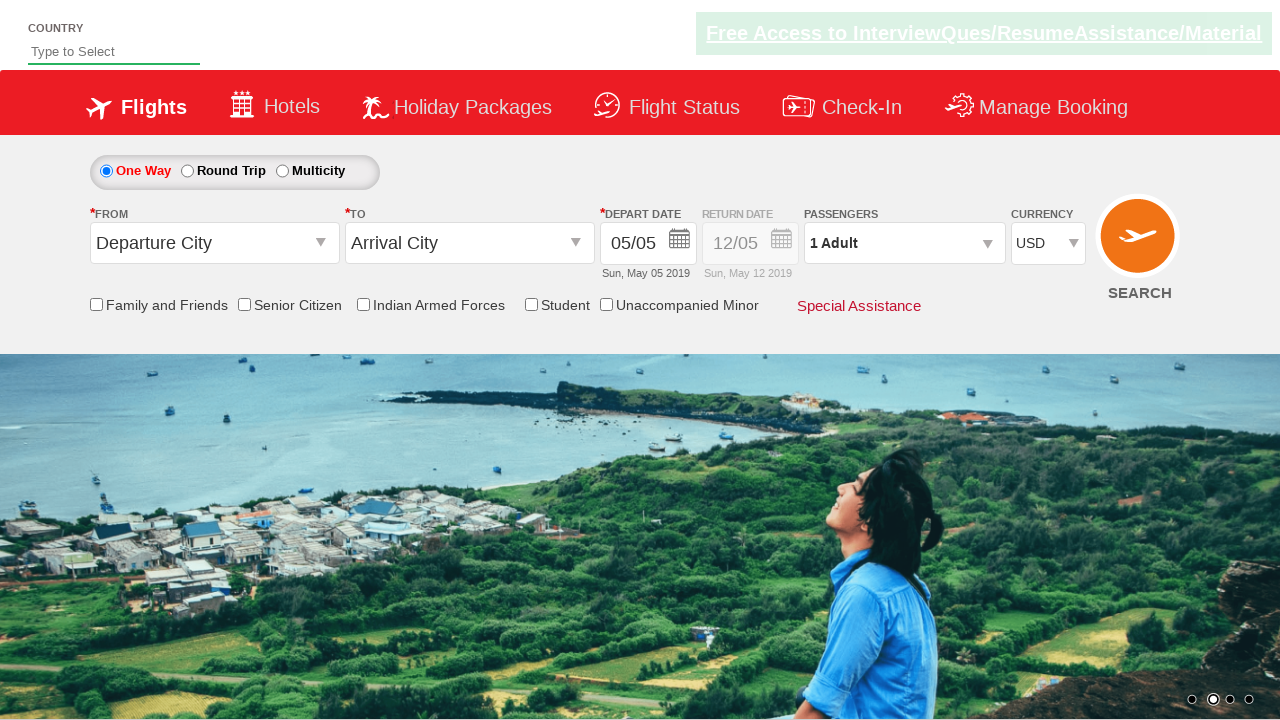

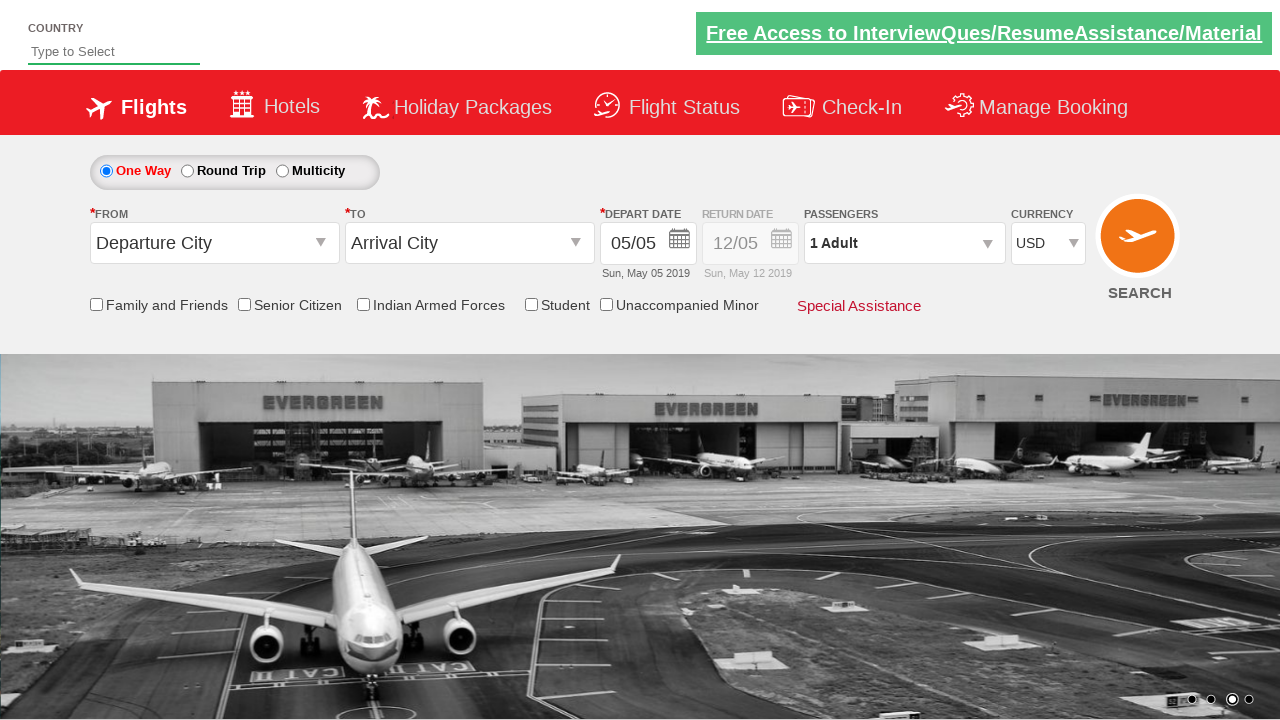